Tests the search functionality on munizpn.com.br by entering a search term "maçã" (apple) in the search field and clicking the search button to submit the query.

Starting URL: https://munizpn.com.br/

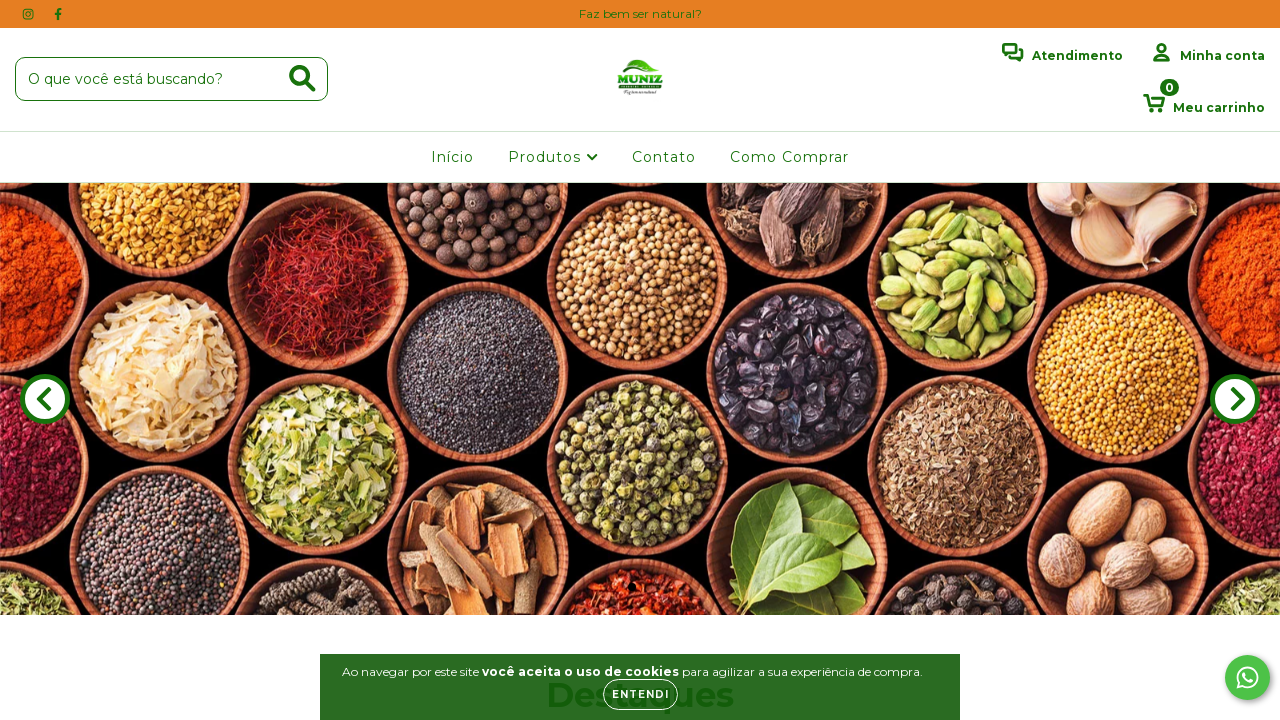

Search input field appeared on the page
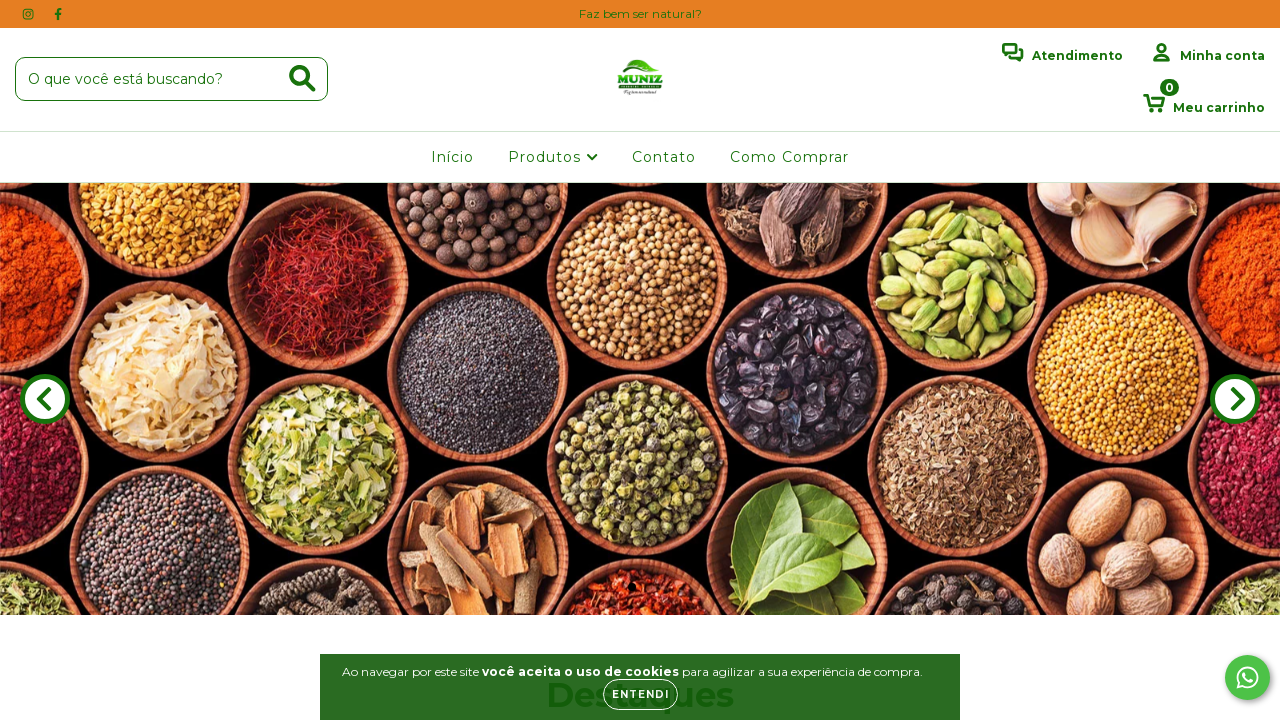

Entered search term 'maçã' (apple) in the search field on input[name='q']
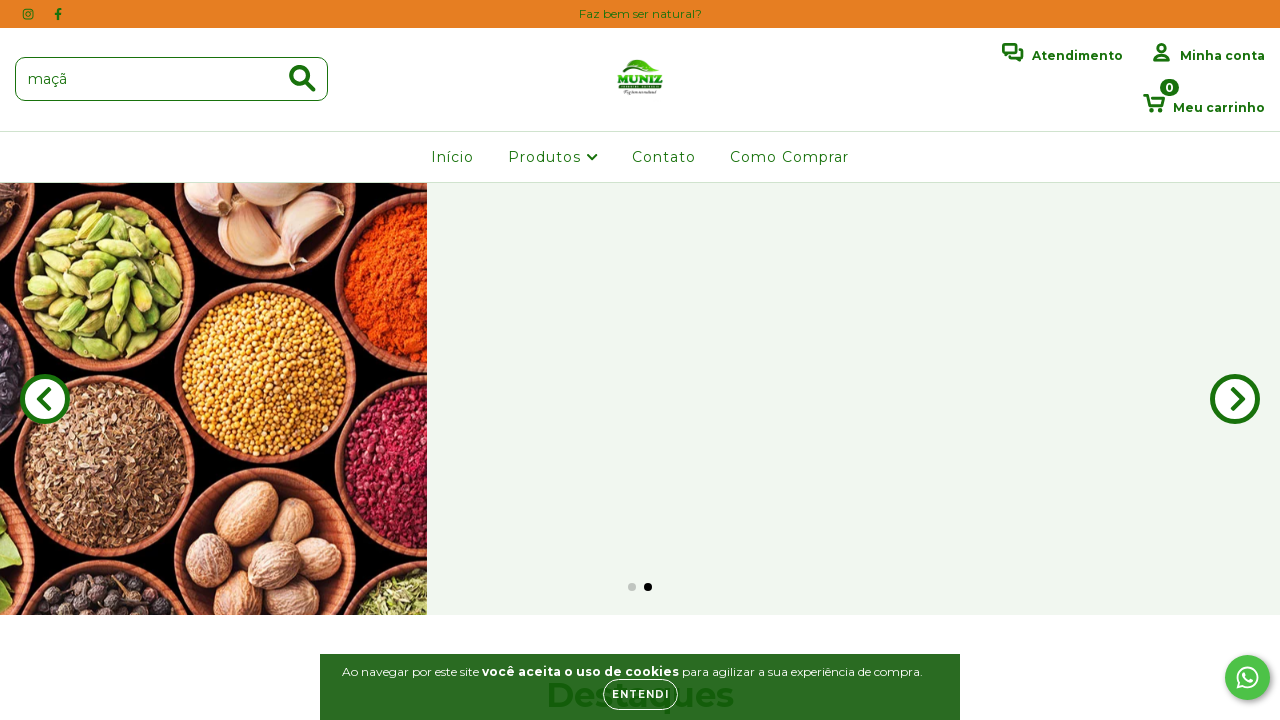

Search button appeared on the page
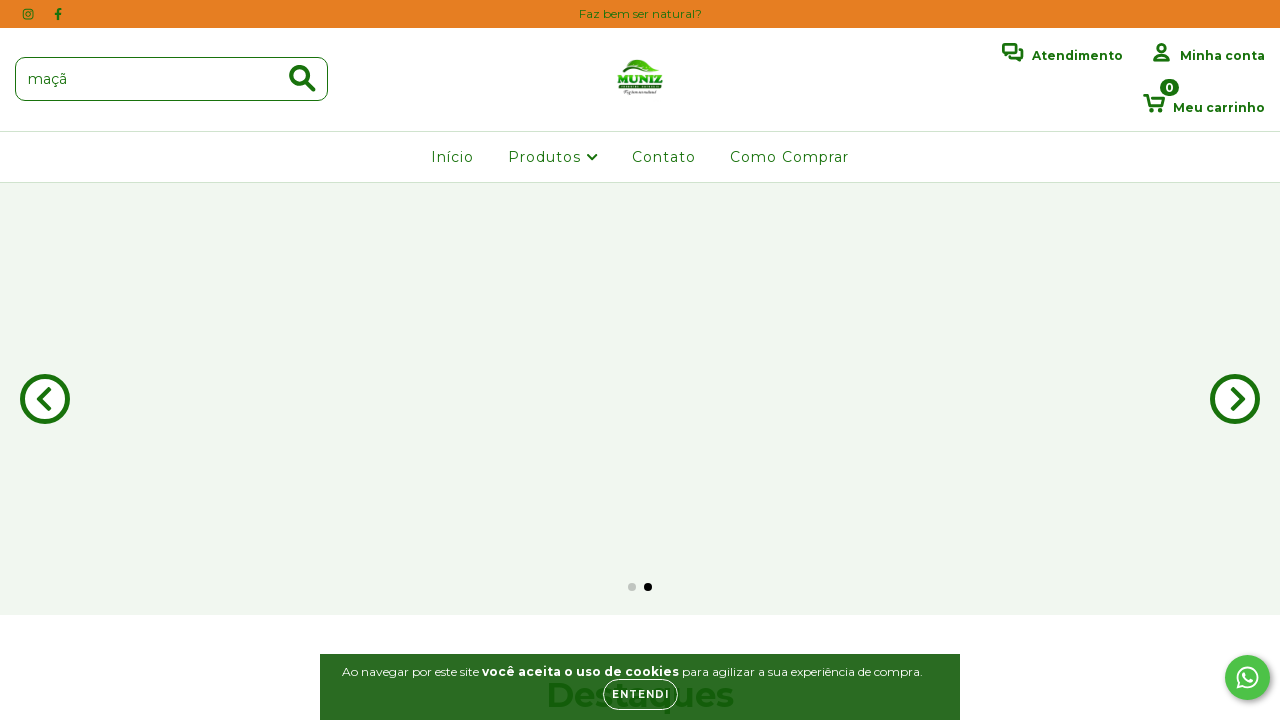

Clicked the search button to submit the query at (302, 79) on .btn.search-input-submit
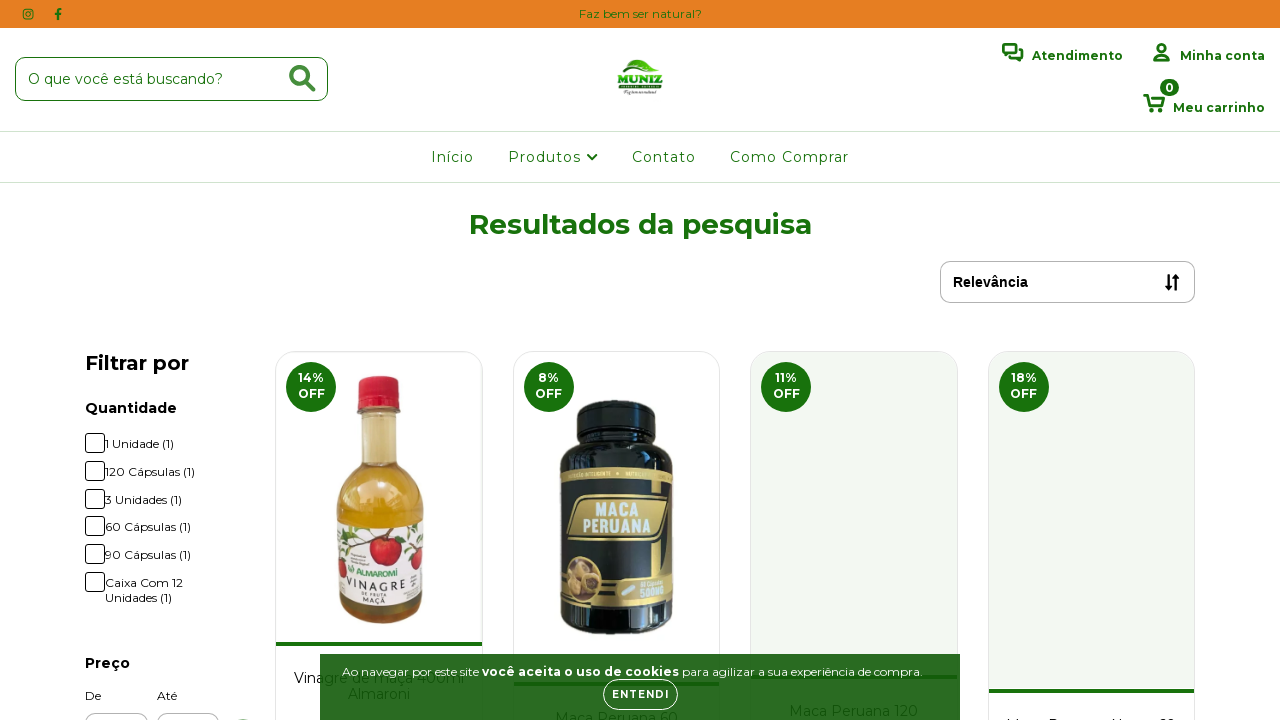

Search results loaded successfully
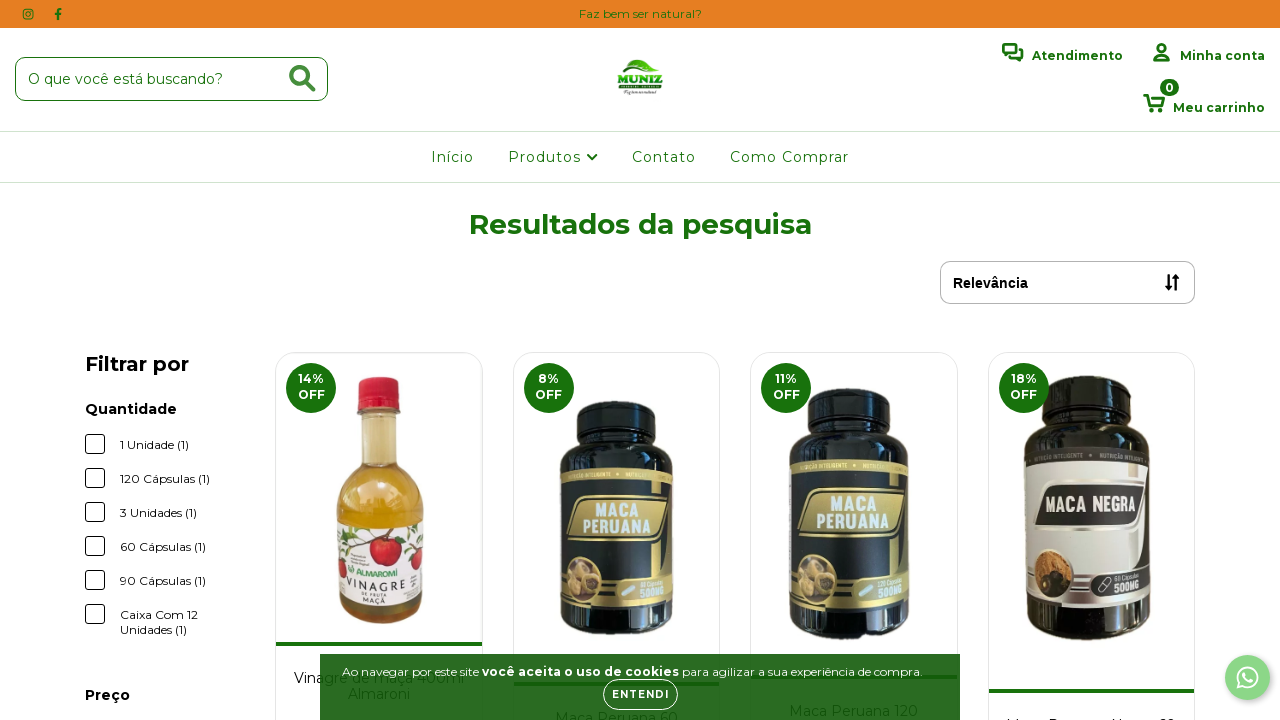

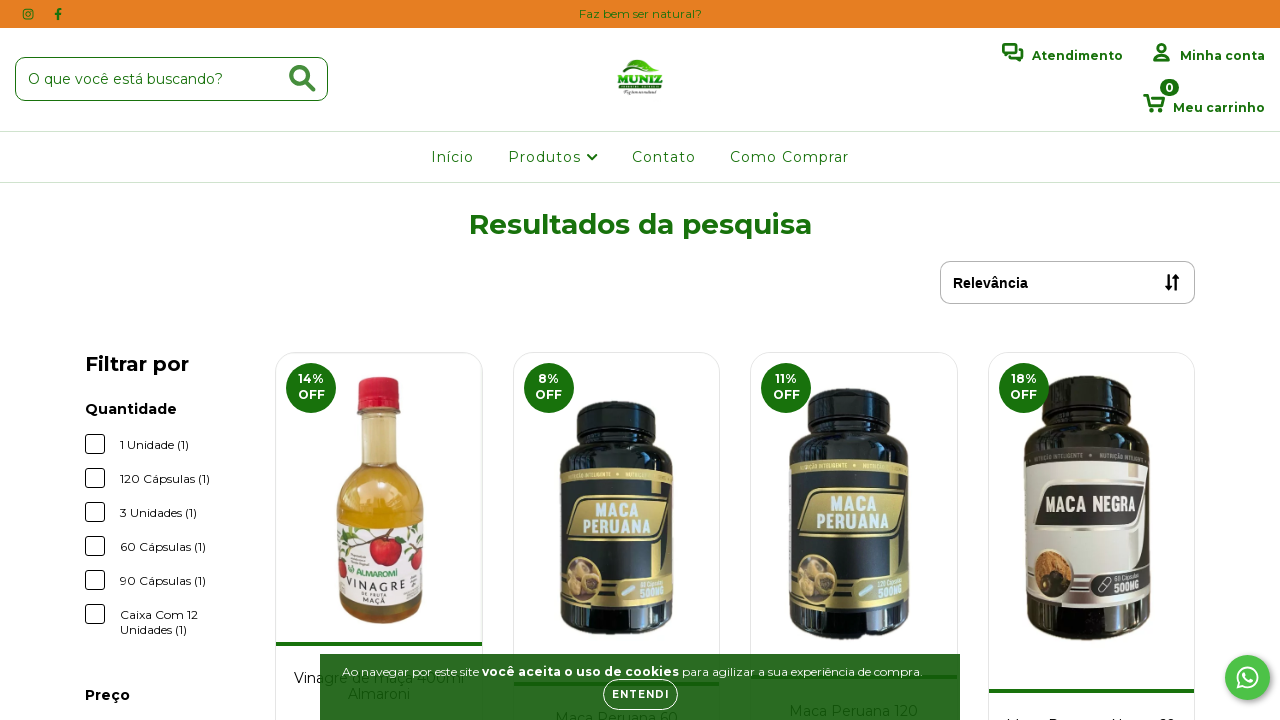